Tests dropdown menu functionality by clicking on dropdown and selecting an item

Starting URL: https://bonigarcia.dev/selenium-webdriver-java/index.html

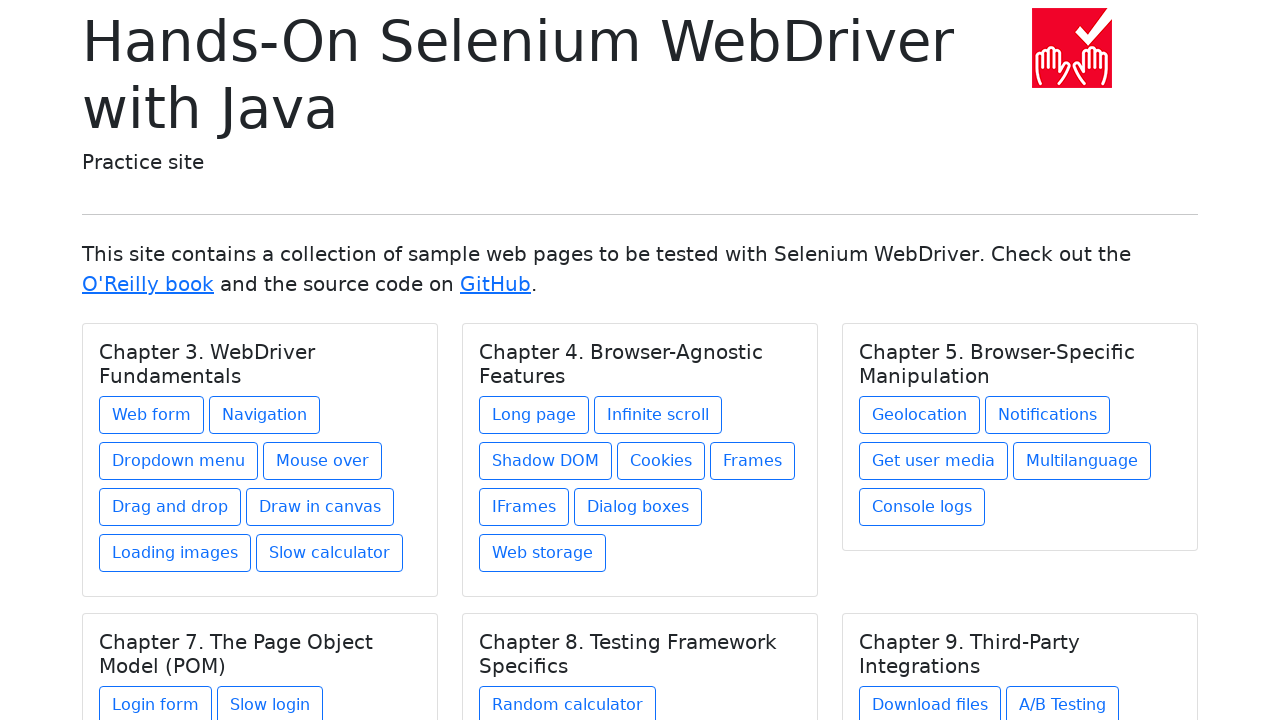

Clicked on dropdown navigation link at (178, 461) on xpath=//div[1]/div/div/a[3]
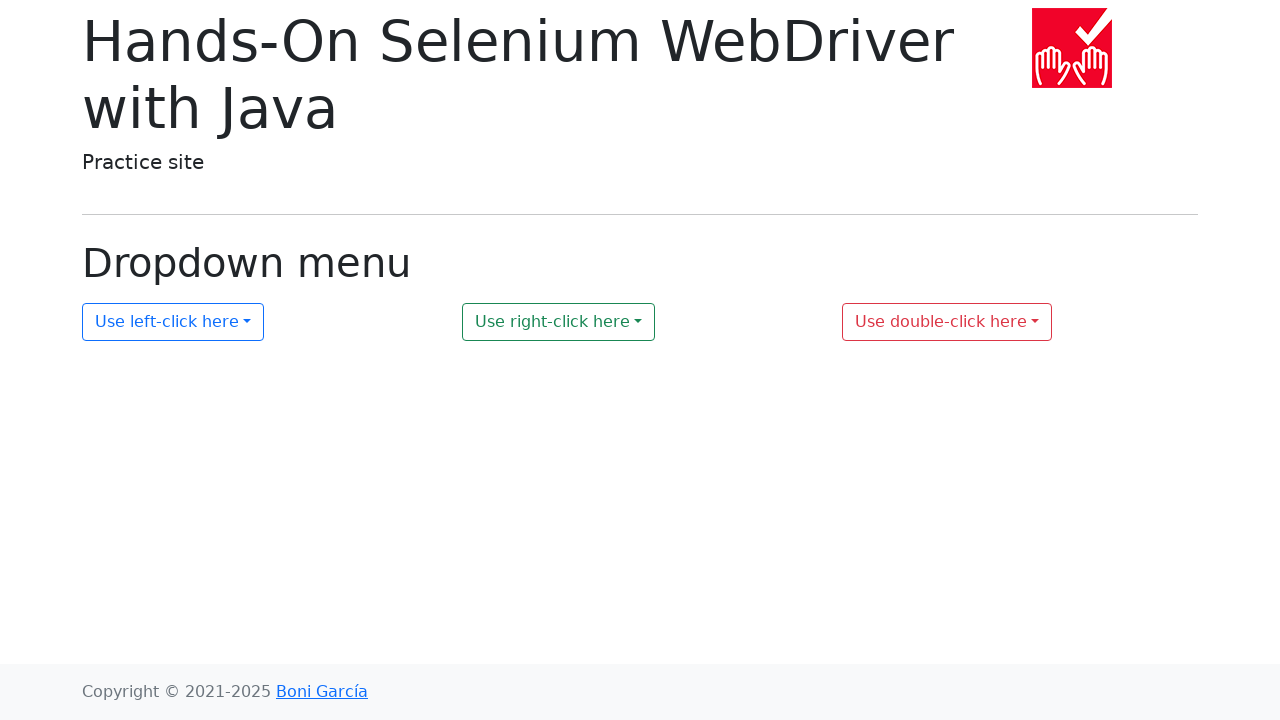

Clicked on dropdown button at (173, 322) on #my-dropdown-1
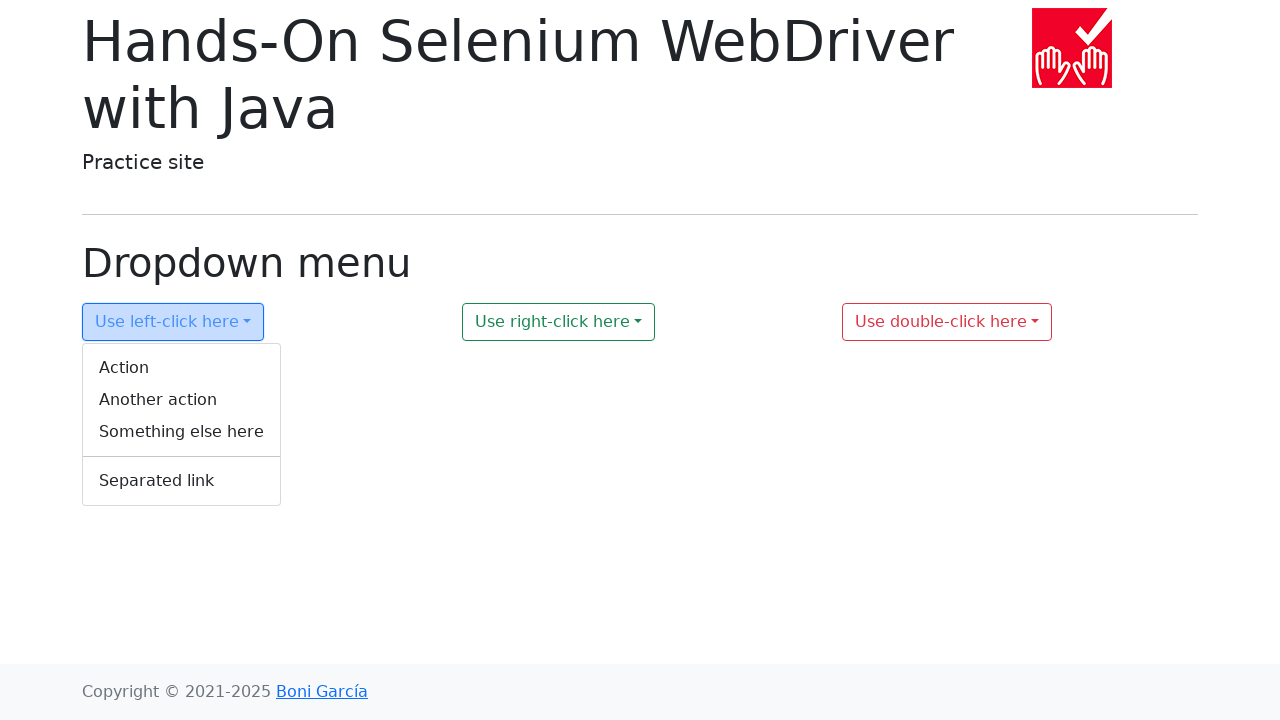

Dropdown menu item loaded
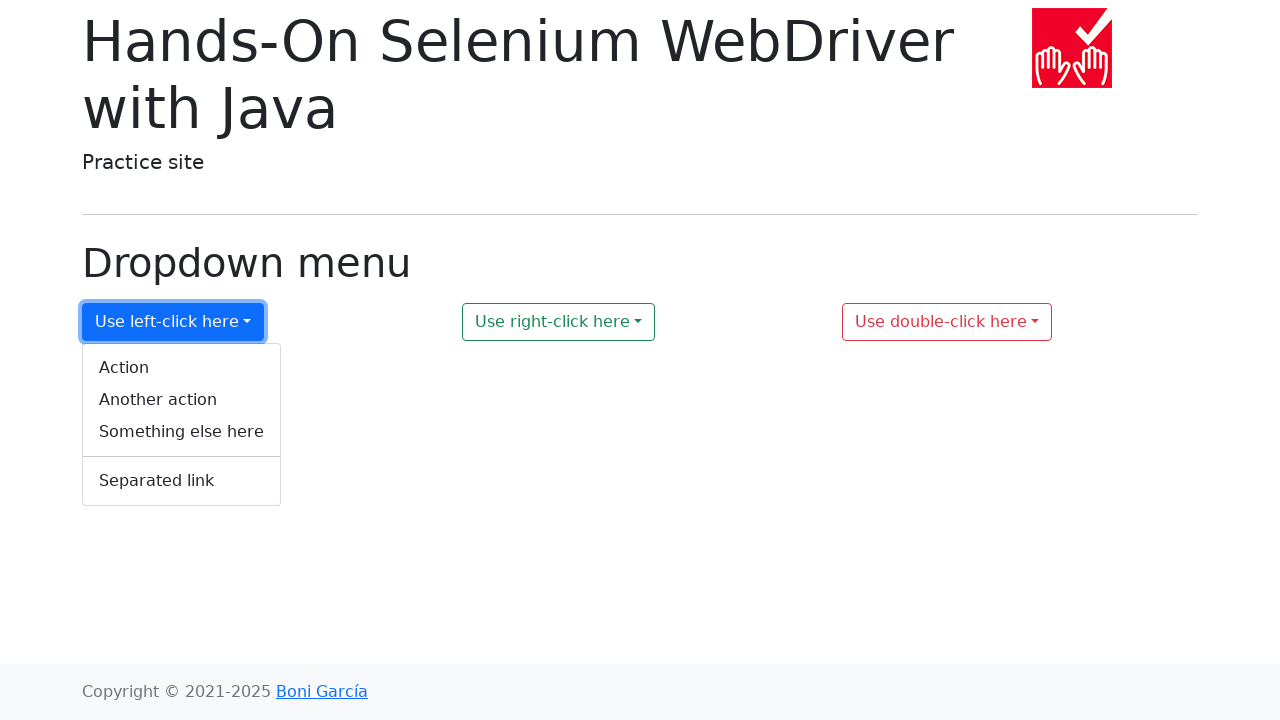

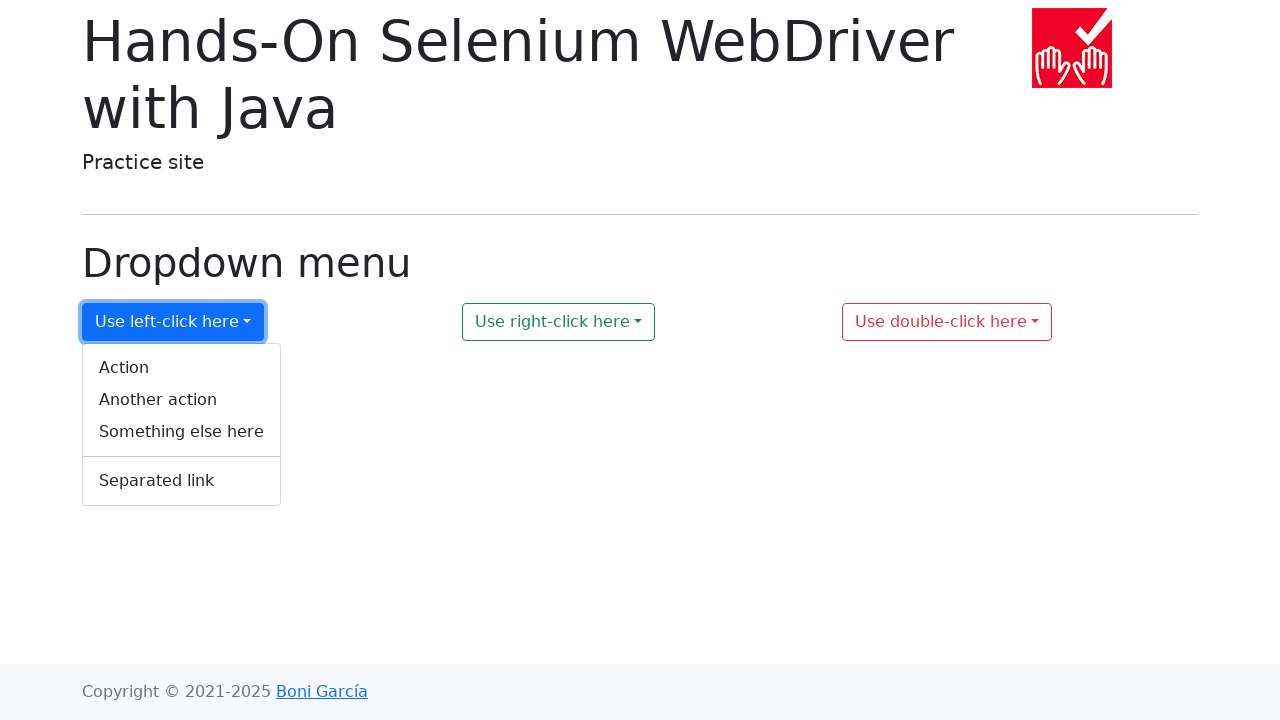